Tests JavaScript confirm dialog handling by clicking a button inside an iframe, dismissing the alert (clicking Cancel), and verifying the result text shows "You pressed Cancel!"

Starting URL: https://www.w3schools.com/js/tryit.asp?filename=tryjs_confirm

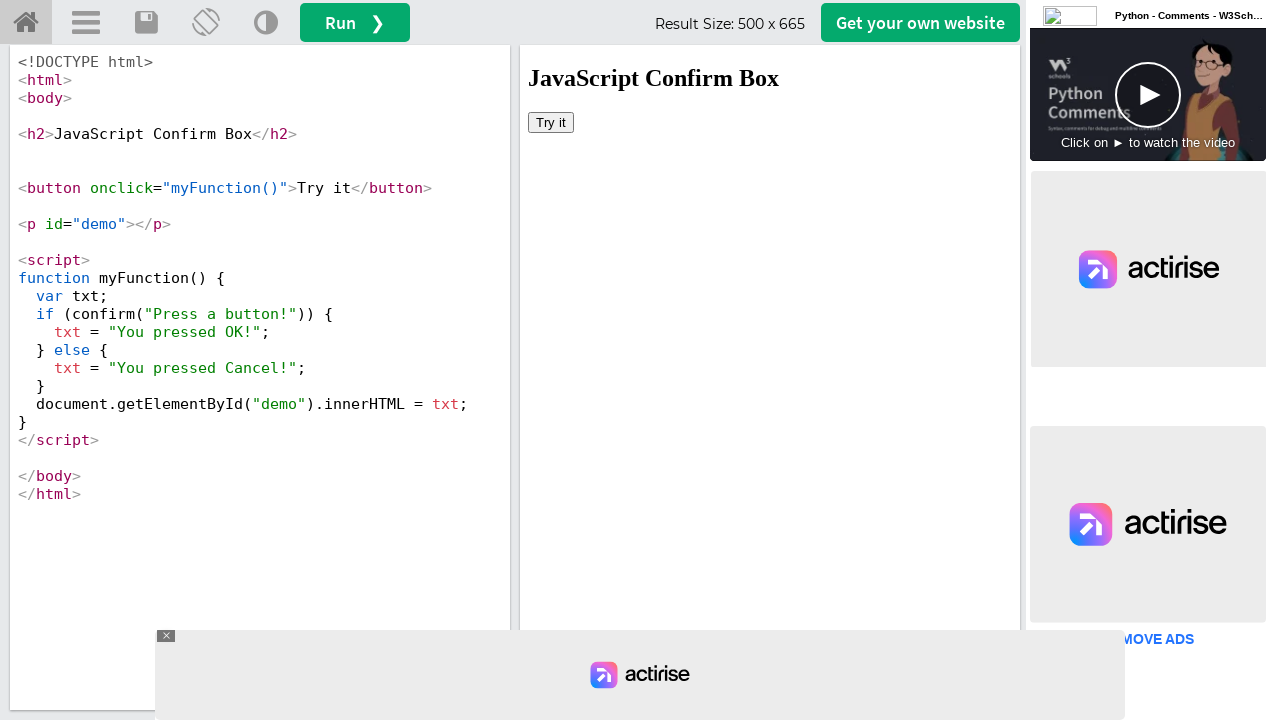

Clicked button inside iframe to trigger confirm dialog at (551, 122) on #iframeResult >> internal:control=enter-frame >> button
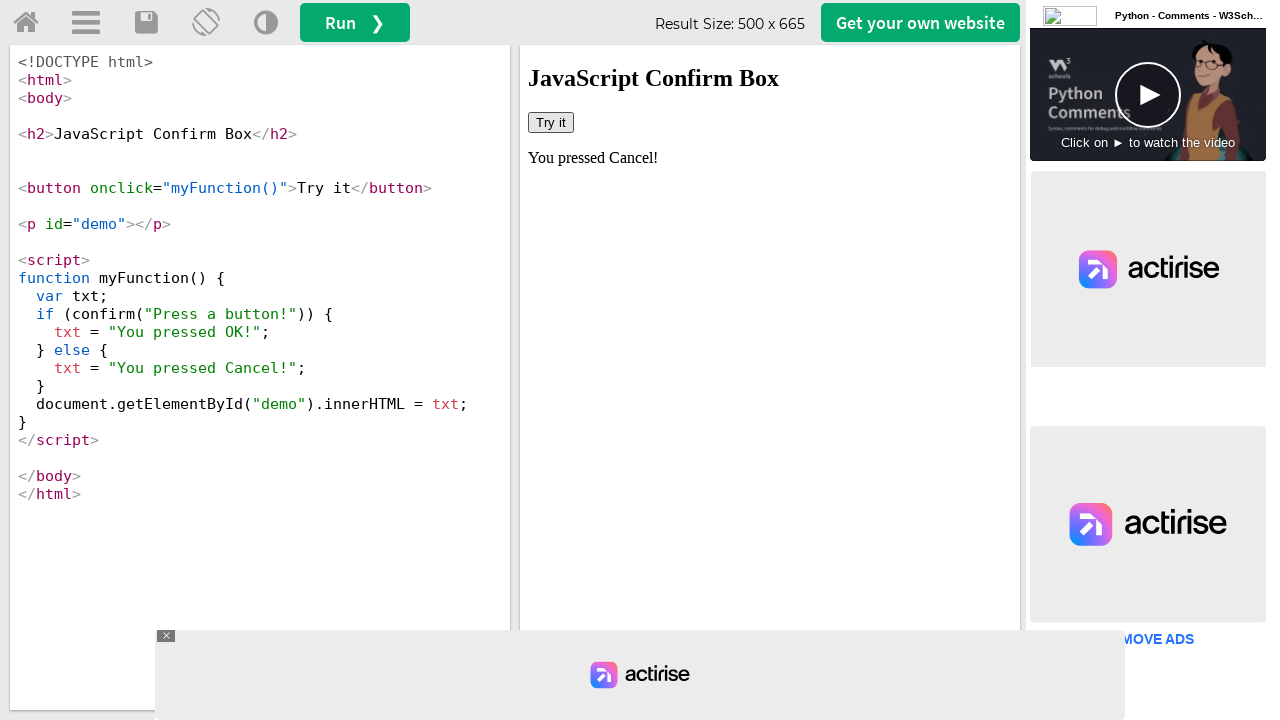

Set up dialog handler to dismiss (cancel) any alerts
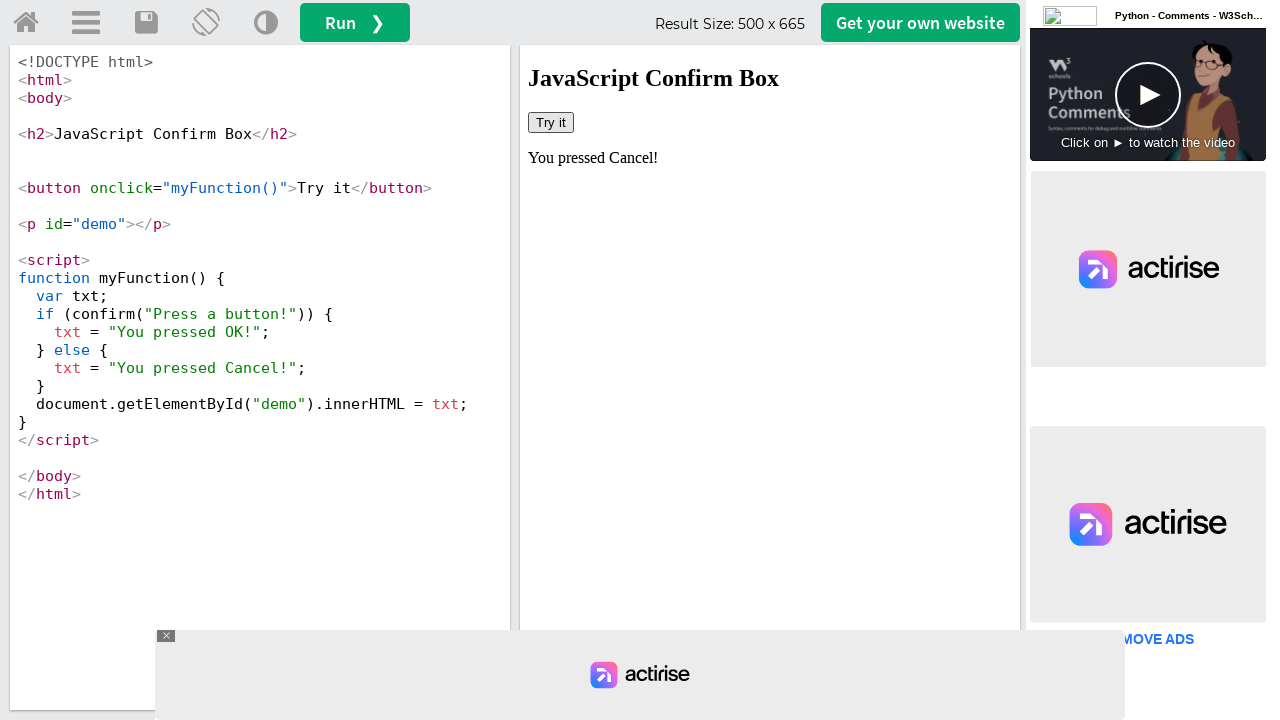

Clicked button again to trigger confirm dialog with handler active at (551, 122) on #iframeResult >> internal:control=enter-frame >> button
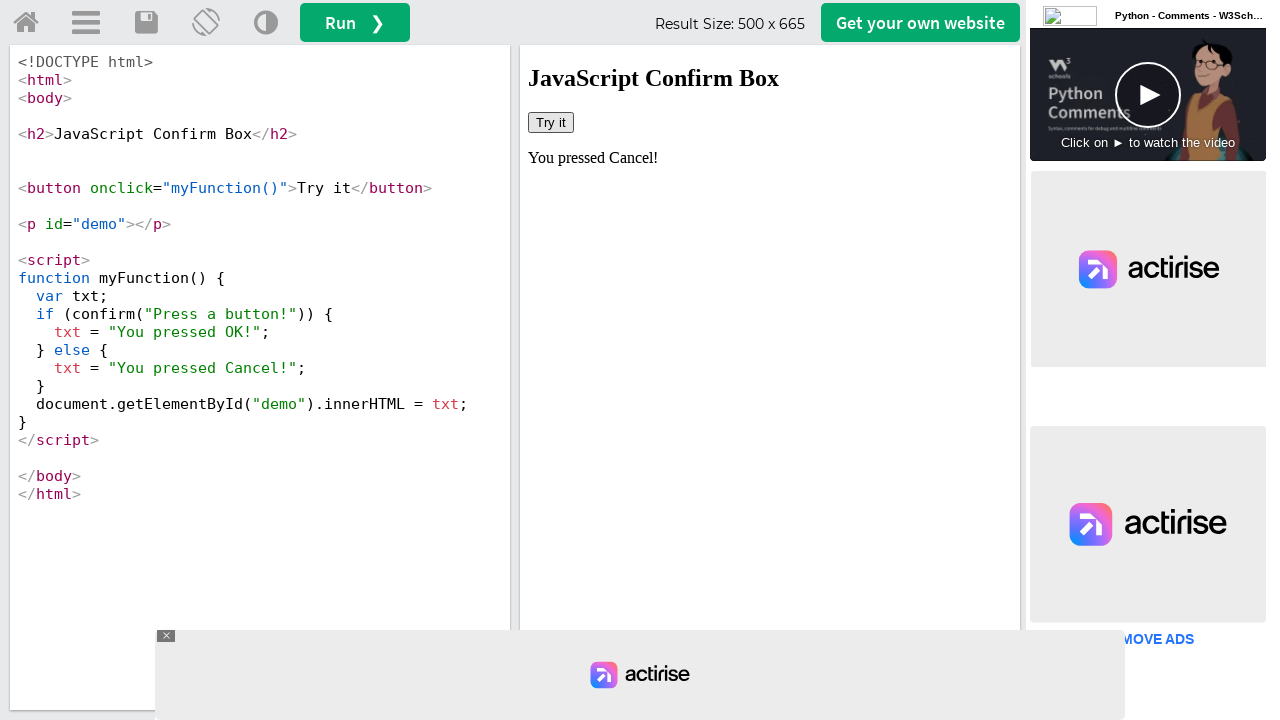

Waited for result text to update after dismissing dialog
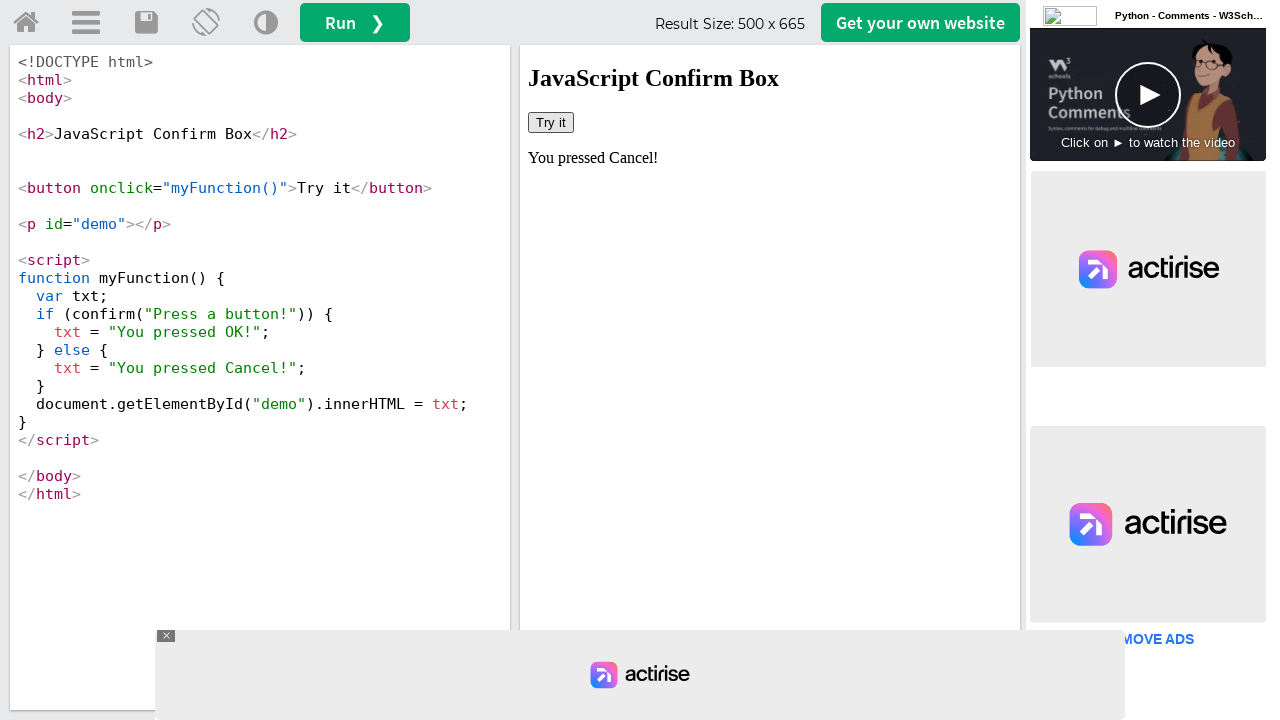

Retrieved result text from #demo element
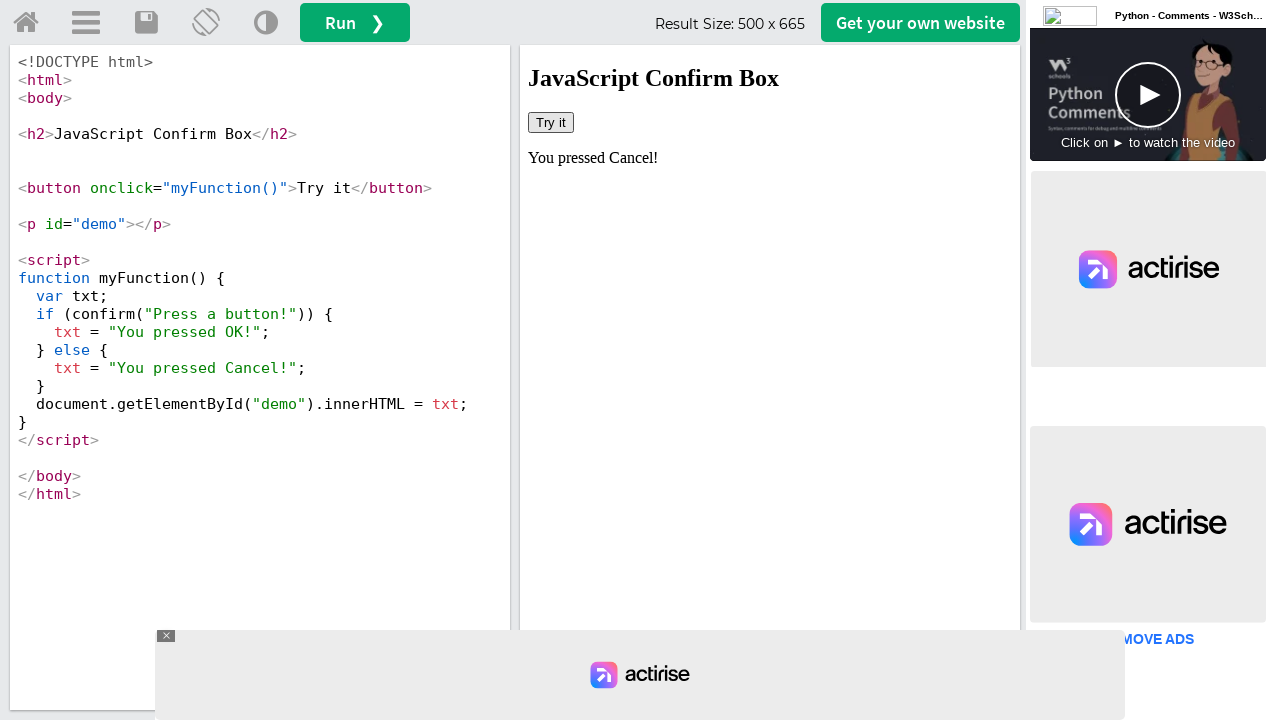

Verified result text shows 'You pressed Cancel!' as expected
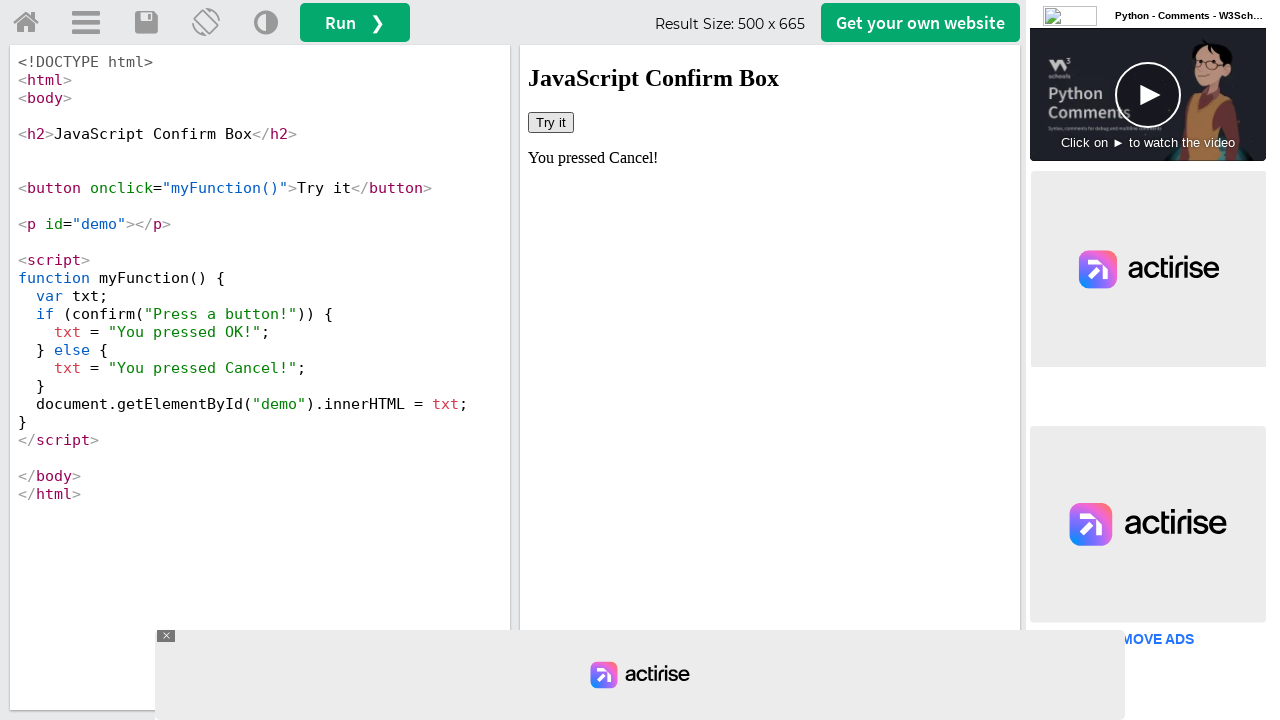

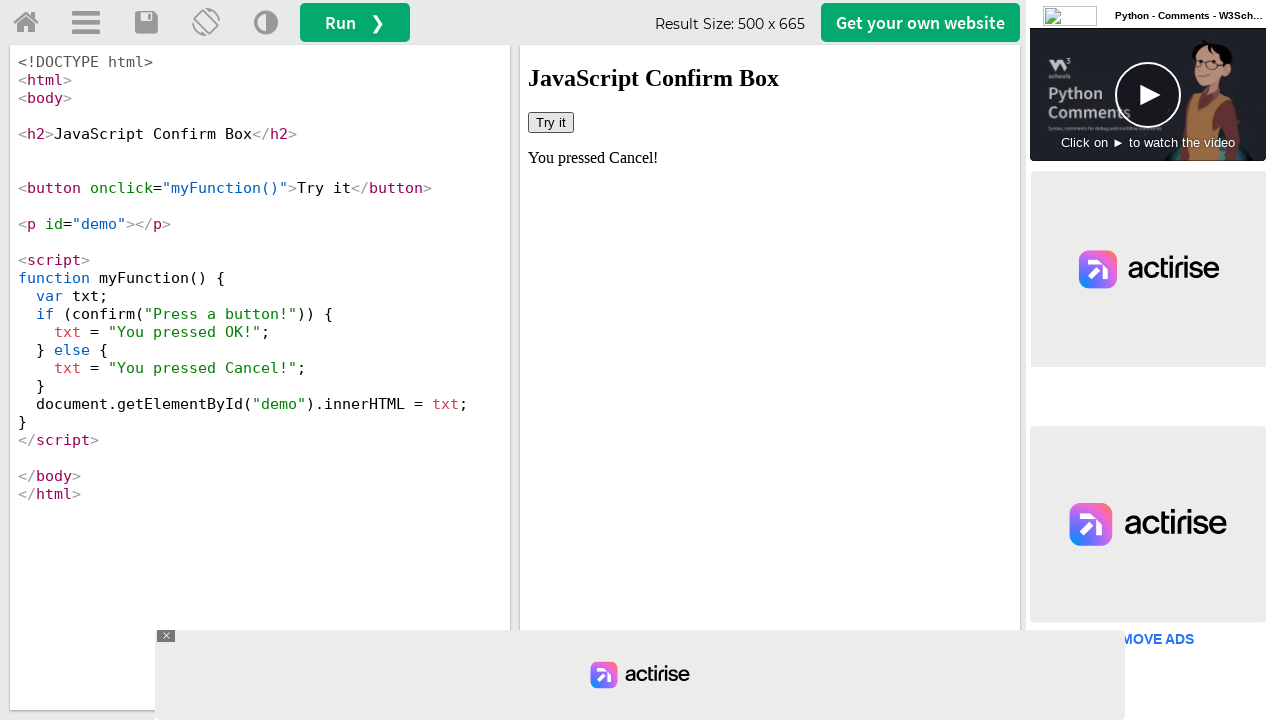